Waits for a button to become enabled after a delay on the dynamic properties page

Starting URL: https://demoqa.com/dynamic-properties

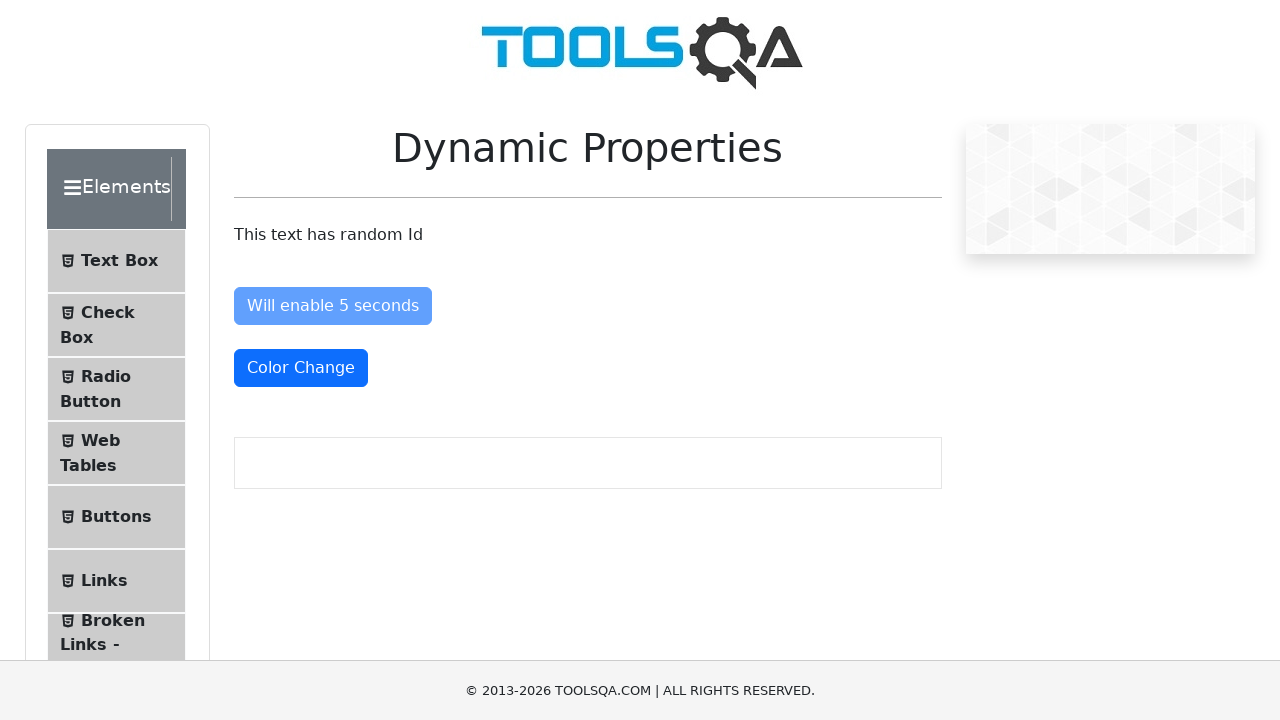

Navigated to dynamic properties page
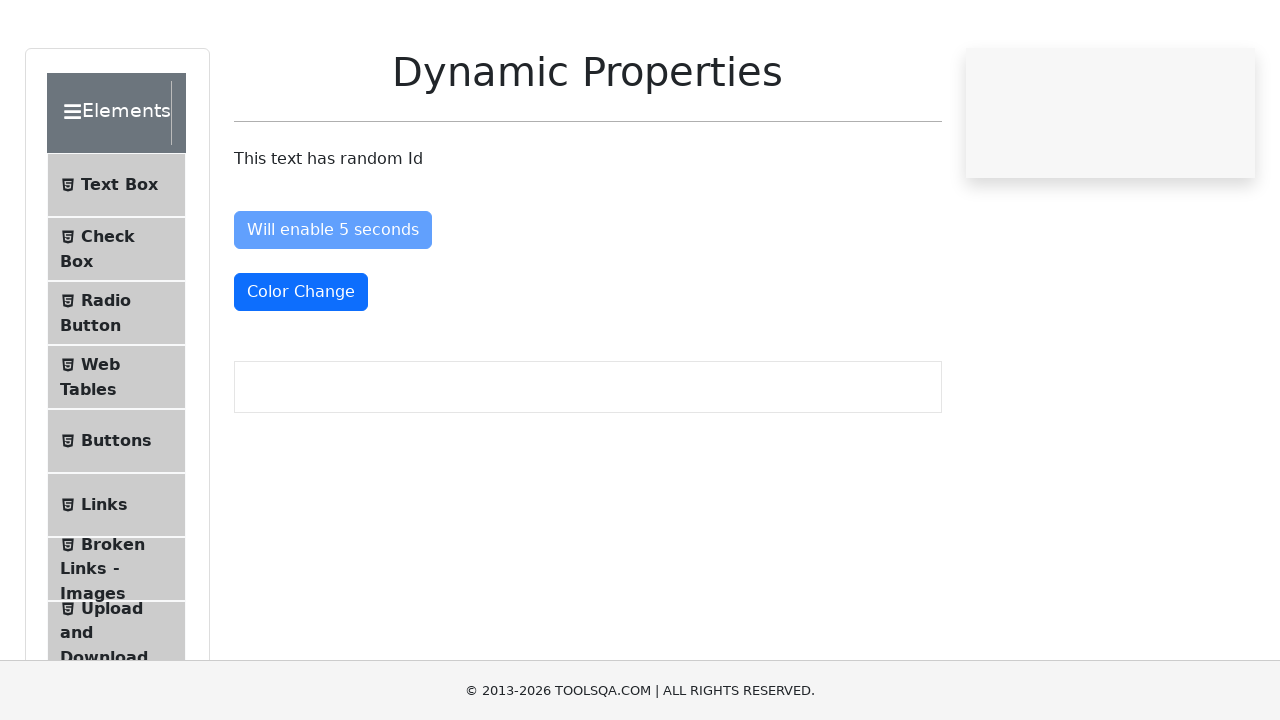

Waited for button to become enabled after 5 second delay
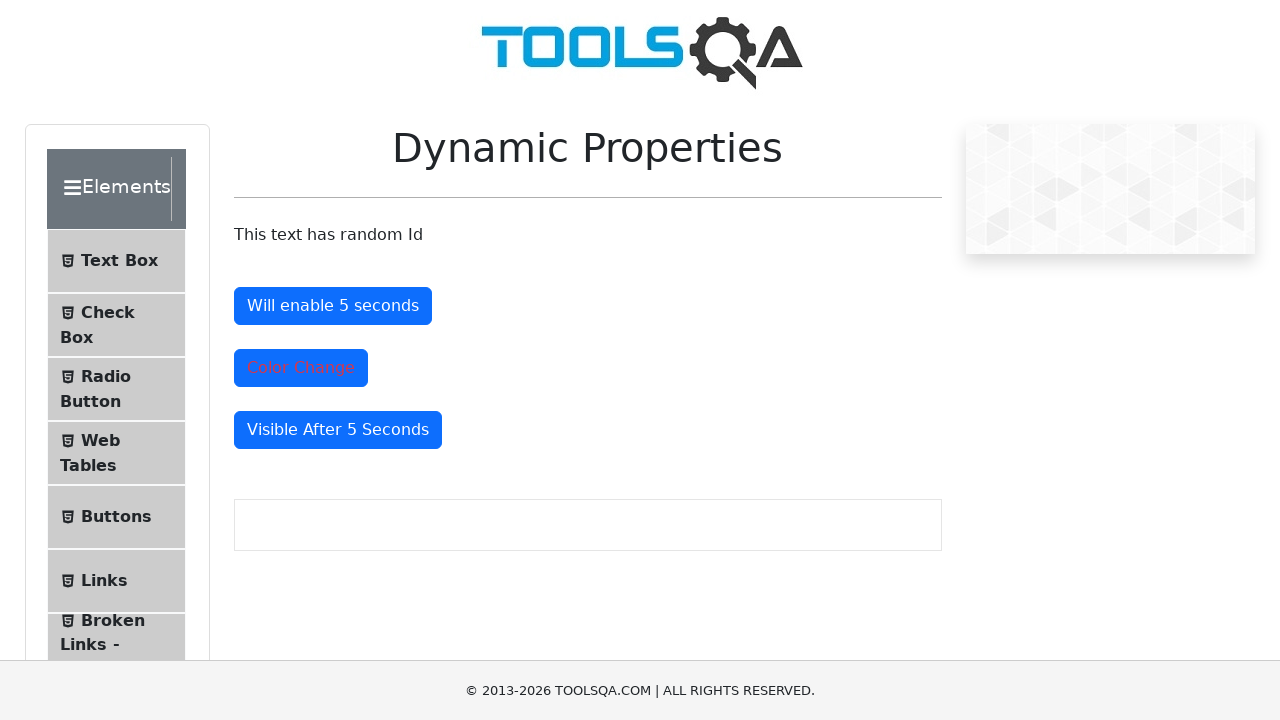

Clicked the enabled button at (333, 306) on #enableAfter
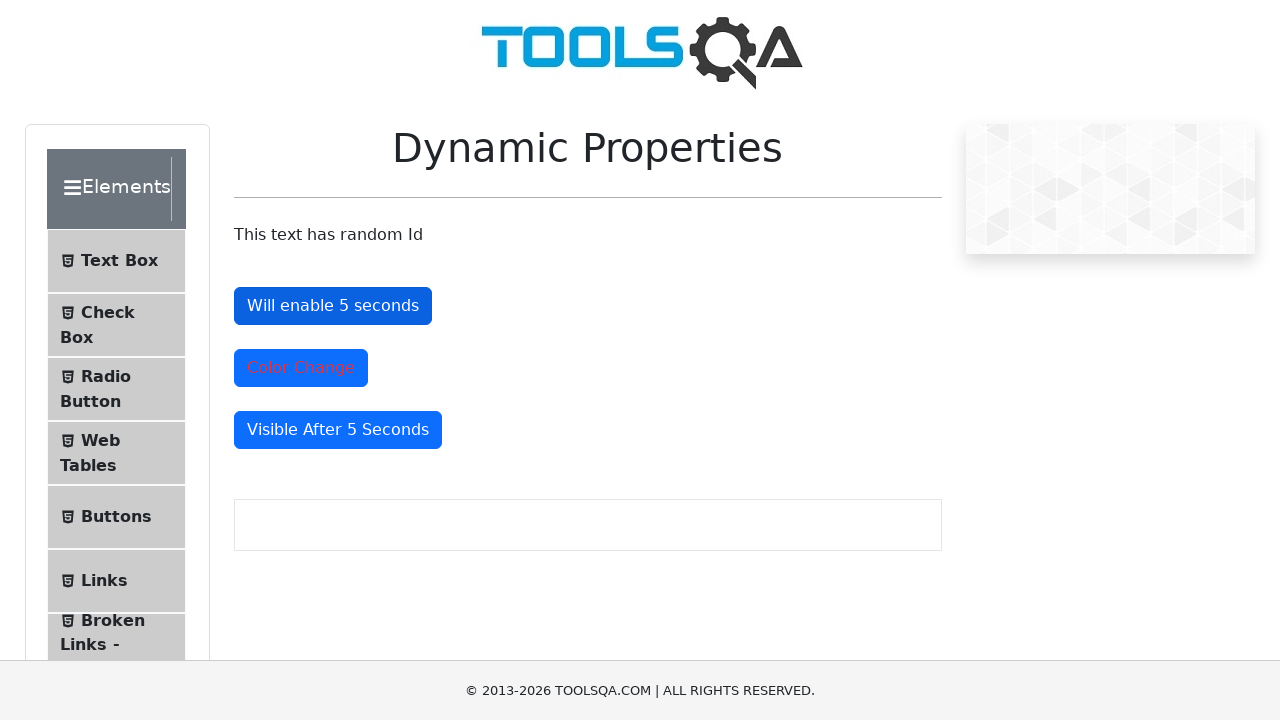

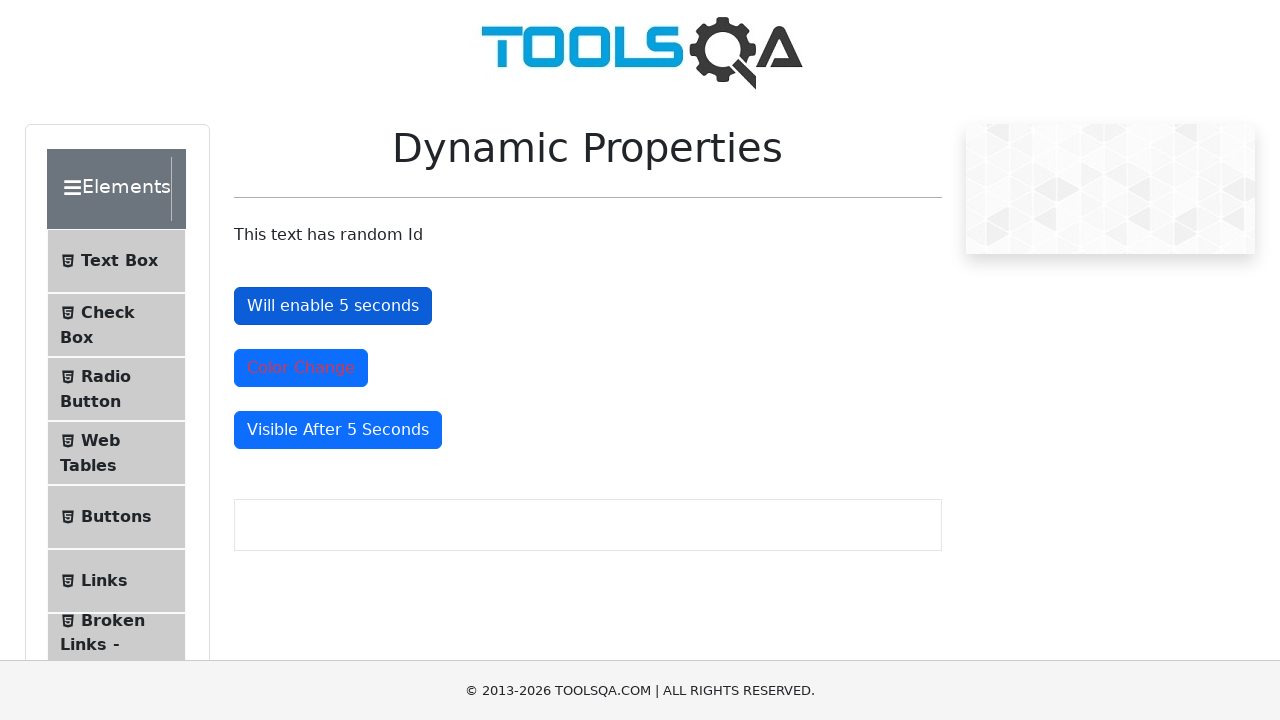